Tests form interactions on a practice automation page by filling a name field, clicking a field, and interacting with checkboxes, then navigates to another page and performs scrolling operations.

Starting URL: https://testautomationpractice.blogspot.com/

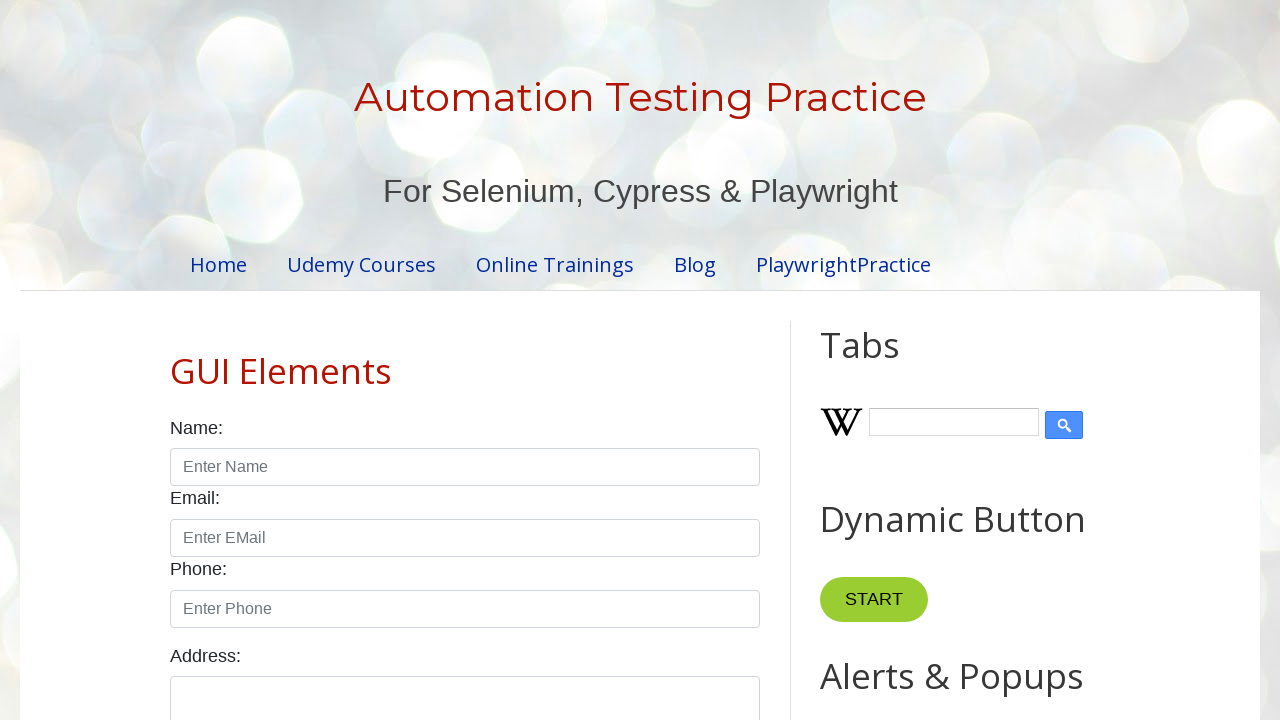

Filled name field with 'Roshan Ghadge' on #name
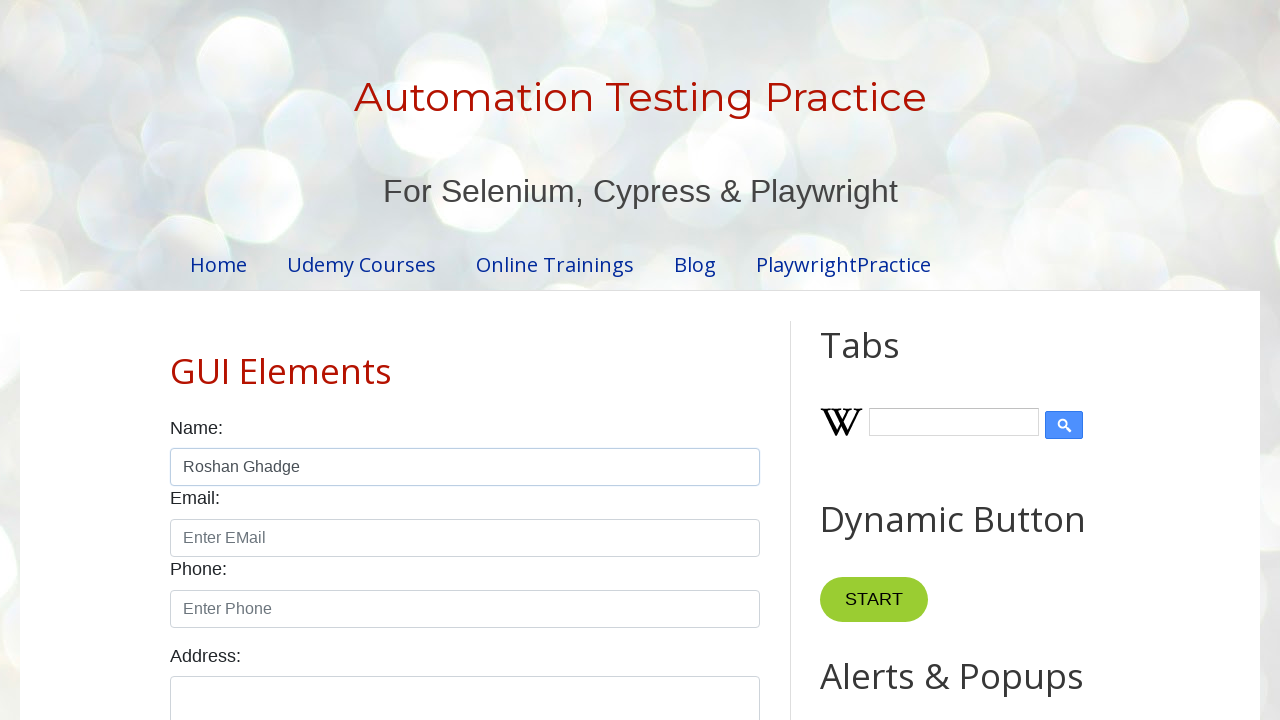

Clicked on field2 element at (977, 360) on #field2
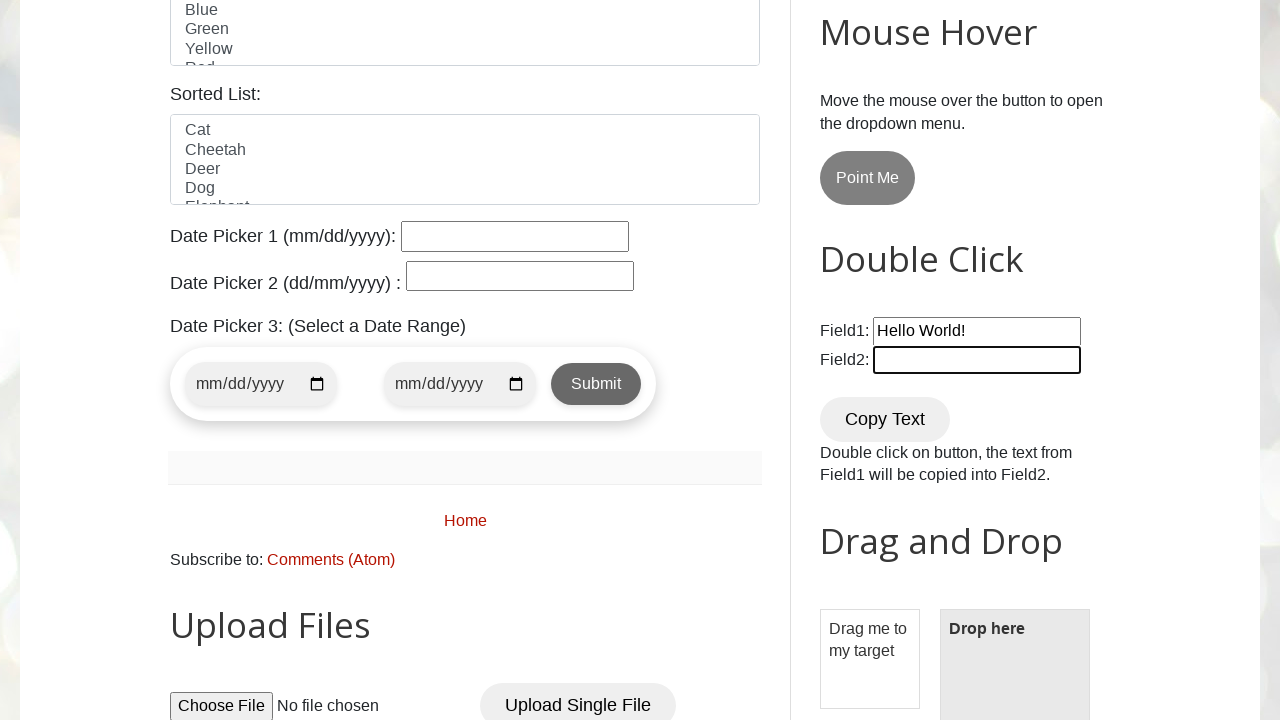

Refreshed the page
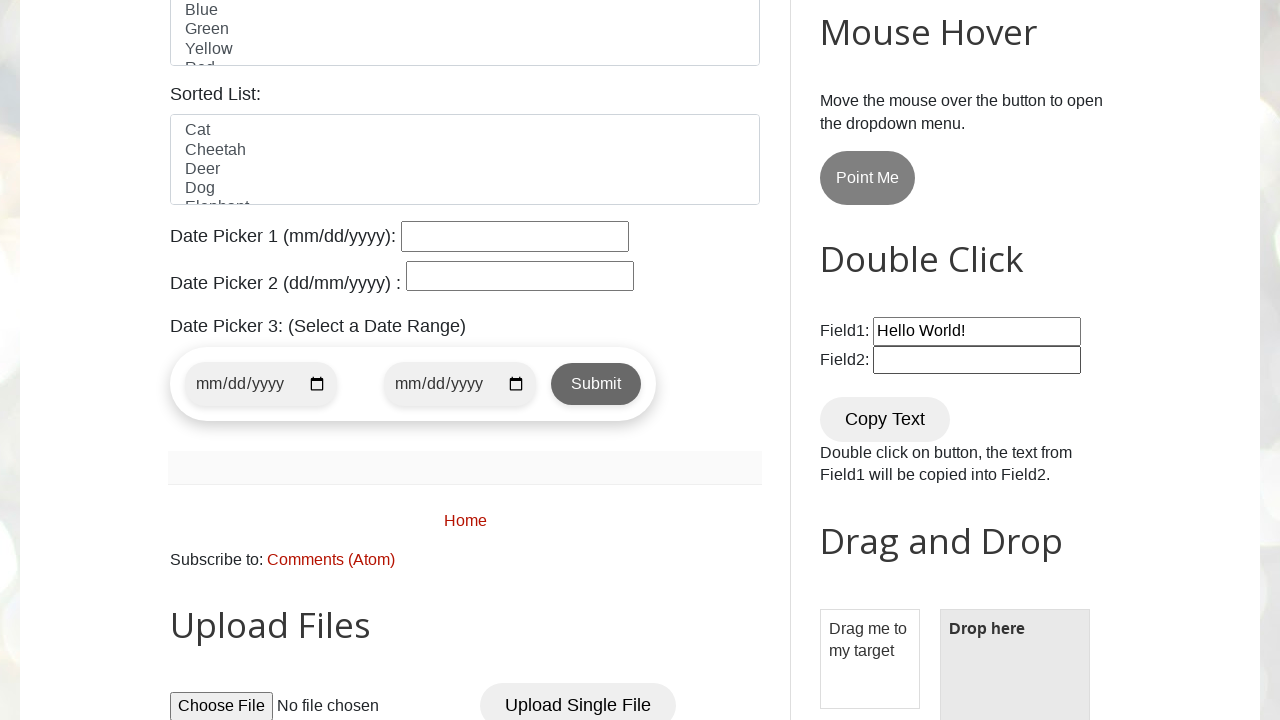

Navigated to BrowserStack JavaScriptExecutor guide page
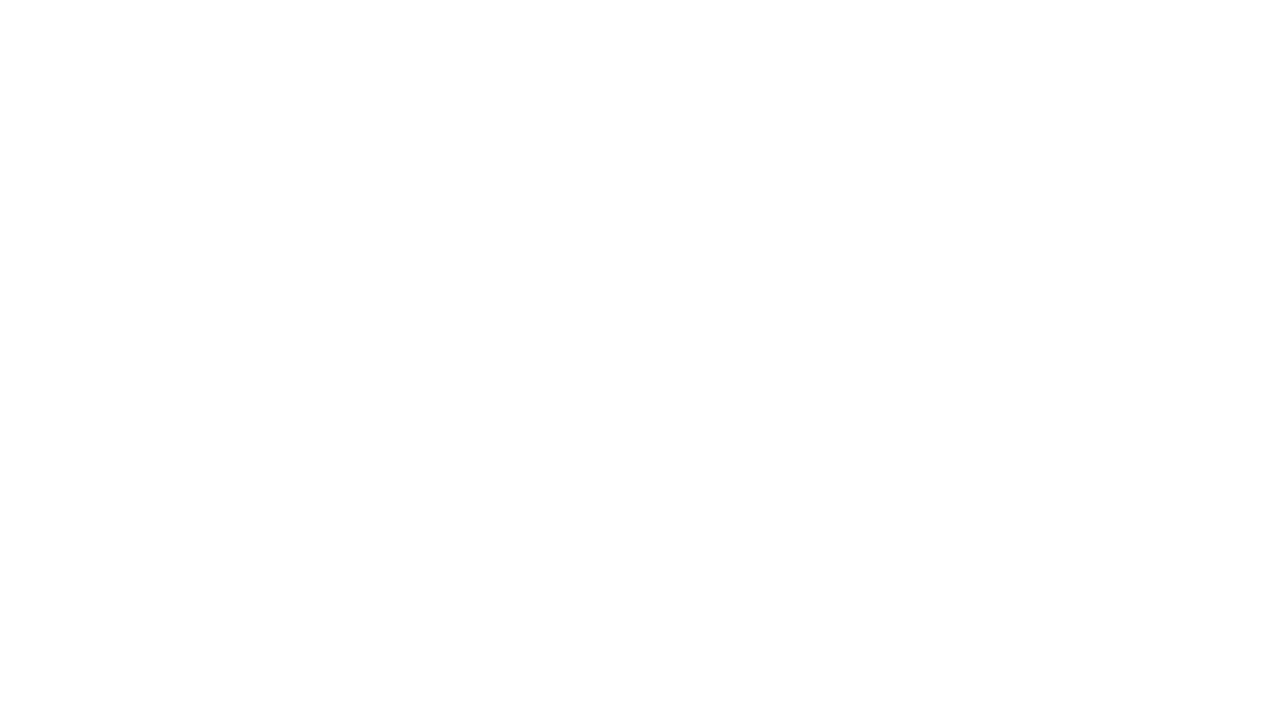

Scrolled to bottom of the page
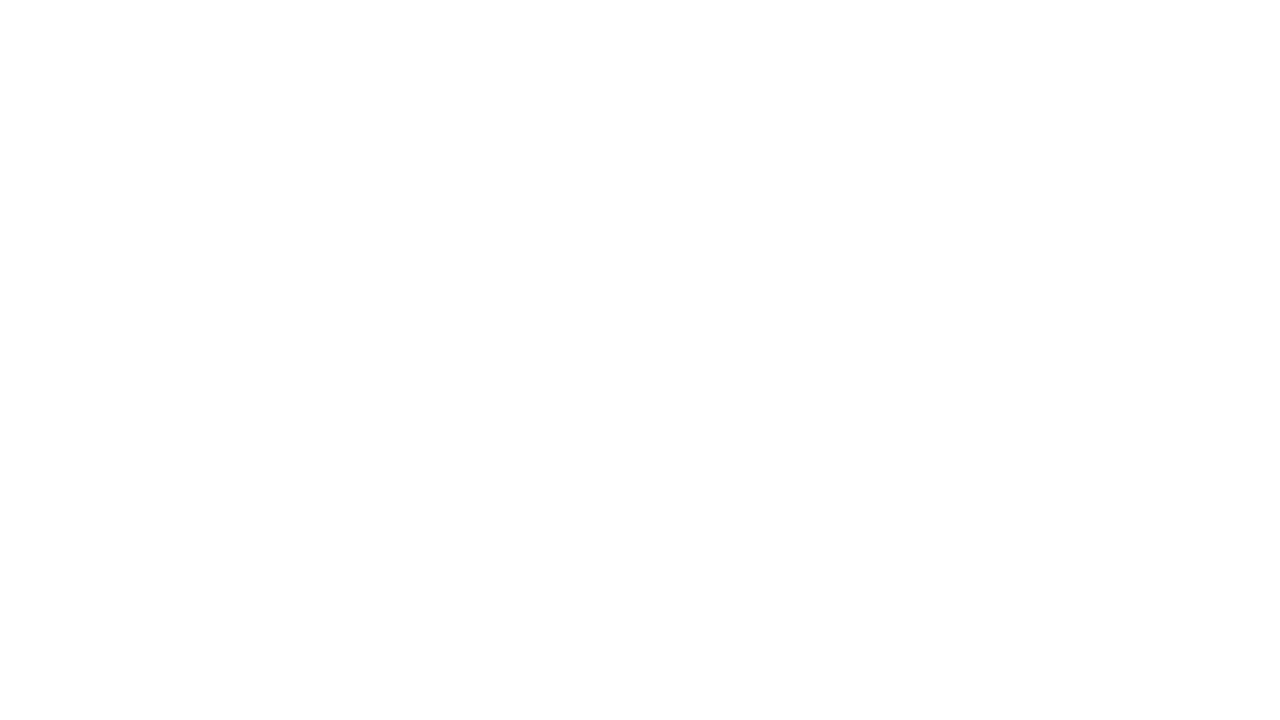

Scrolled up by 100 pixels
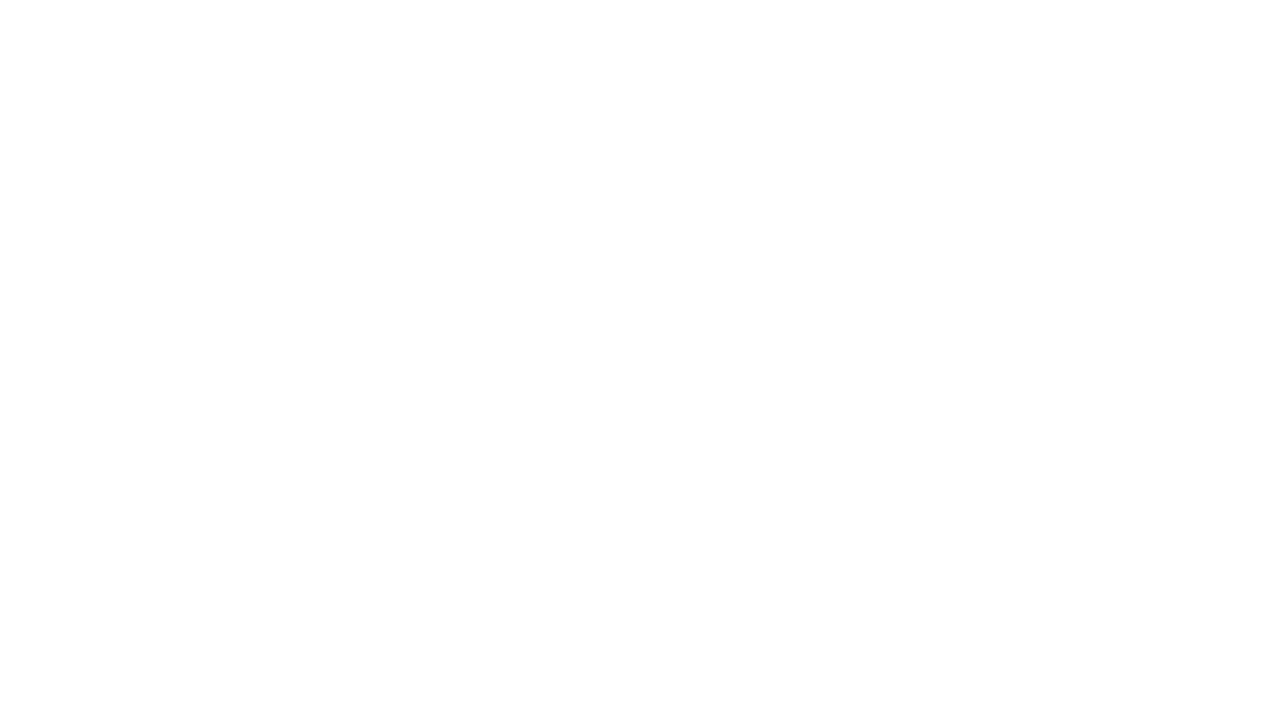

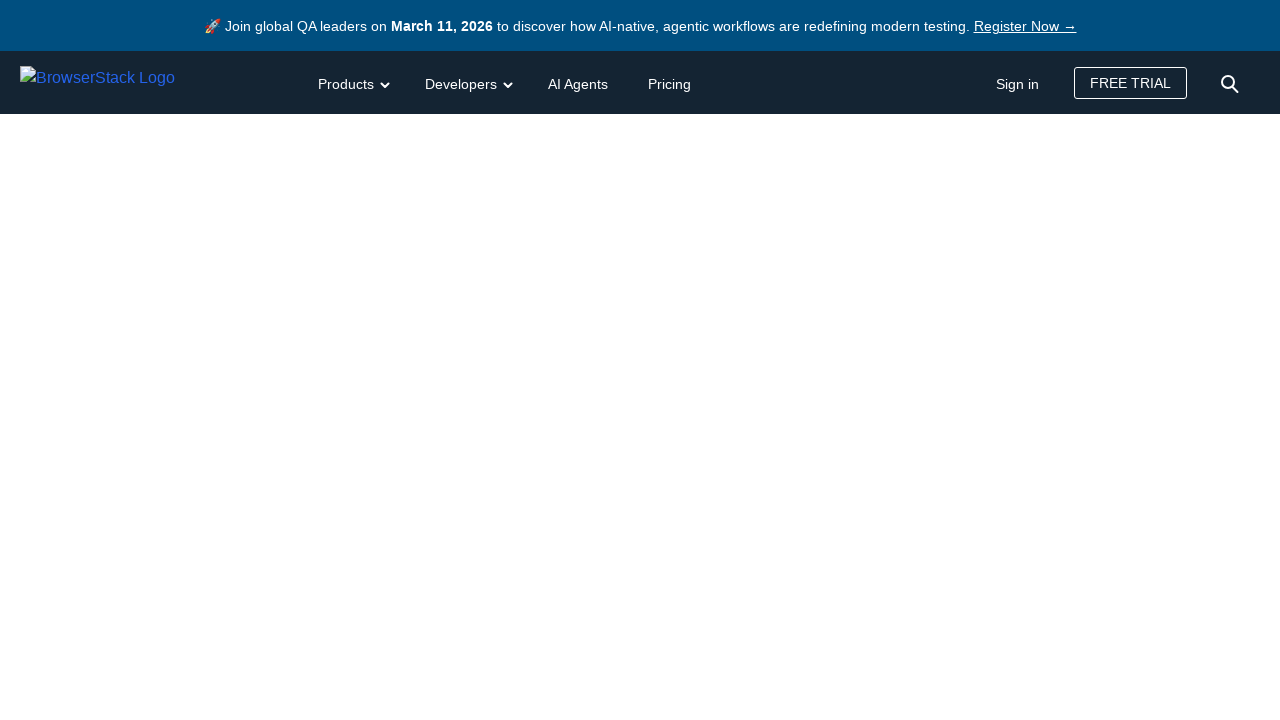